Tests a slow calculator by setting delay to 45 seconds, performing a calculation (7+8=15), and waiting for the result to appear

Starting URL: https://bonigarcia.dev/selenium-webdriver-java/slow-calculator.html

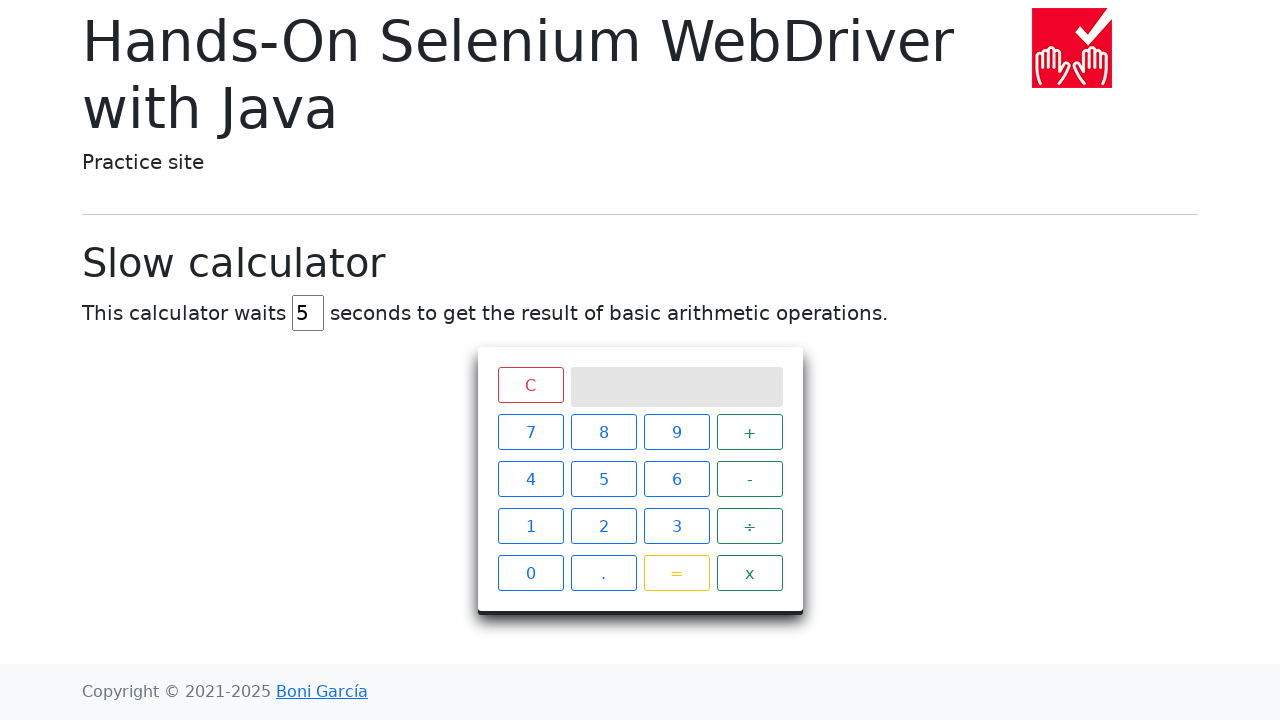

Cleared the delay input field on #delay
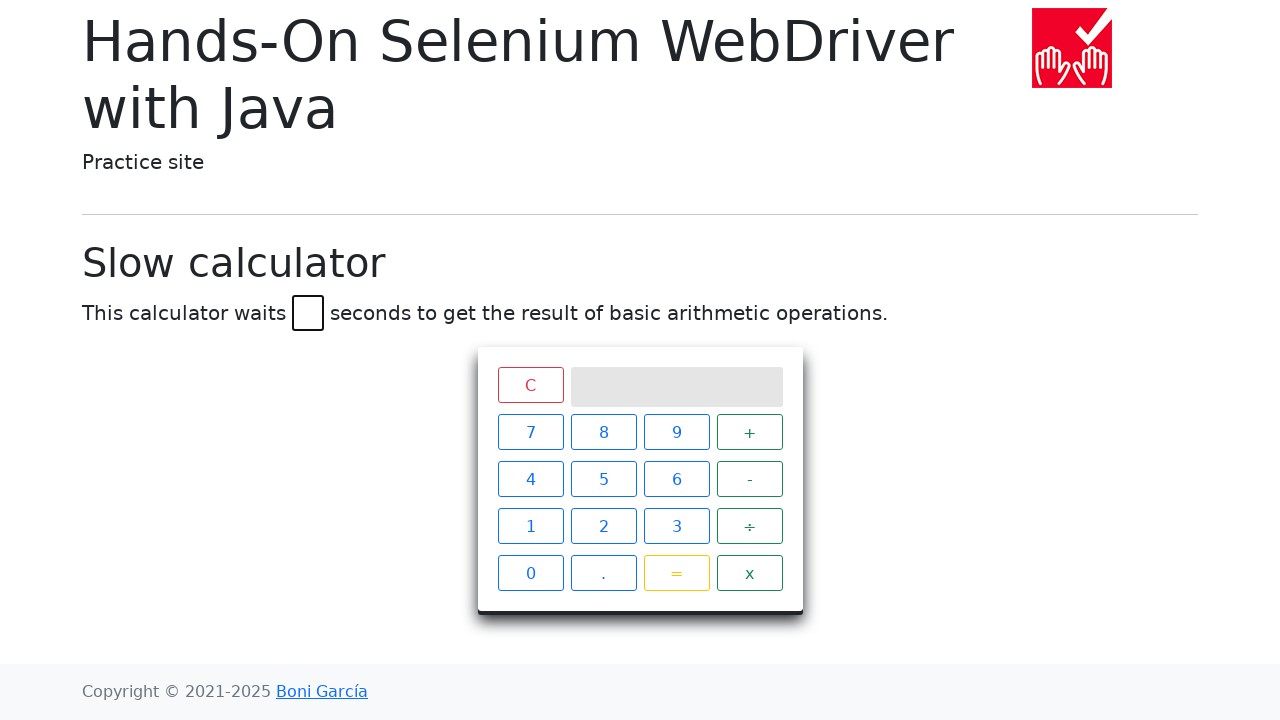

Set calculator delay to 45 seconds on #delay
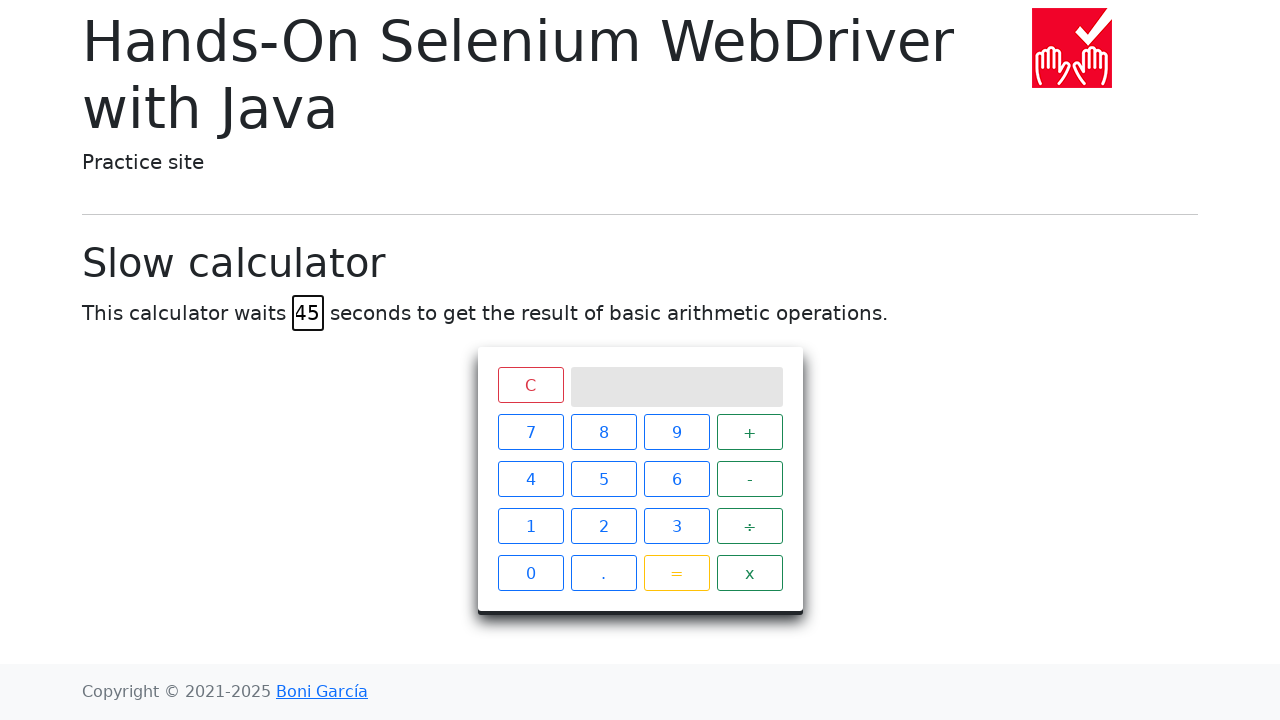

Clicked number 7 at (530, 432) on .keys > :nth-child(1)
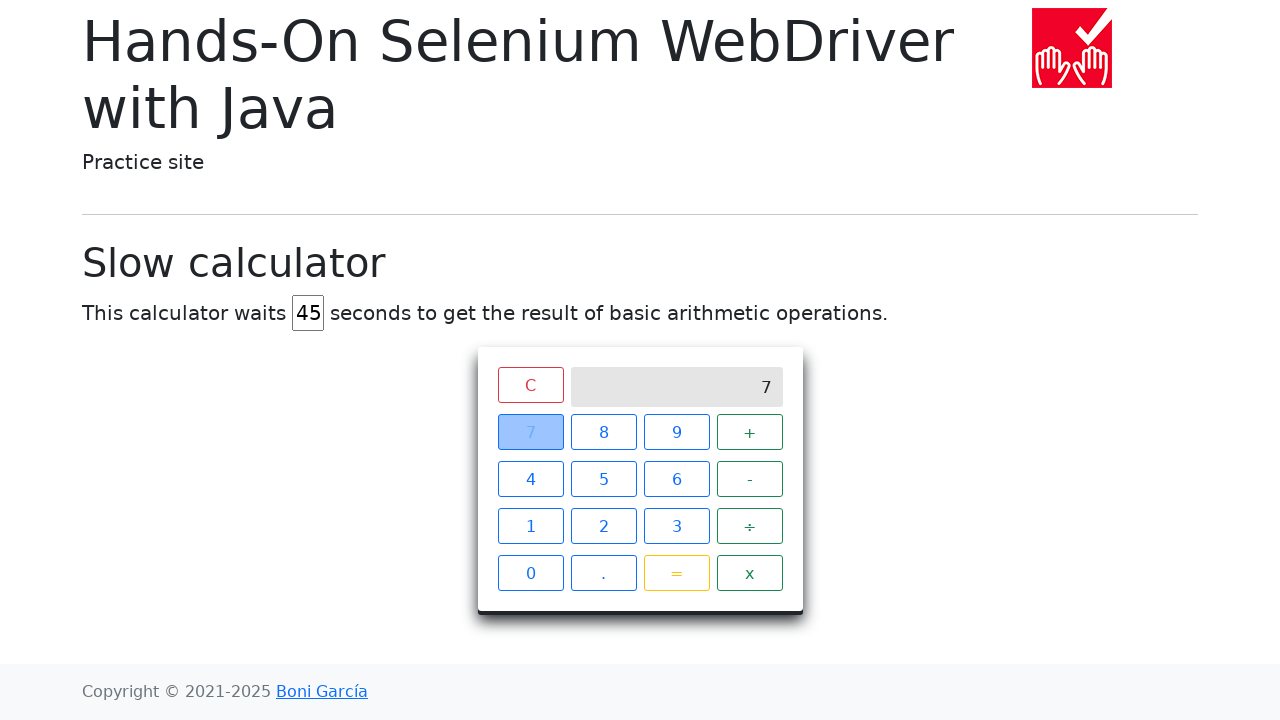

Clicked + operator at (750, 432) on .keys > :nth-child(4)
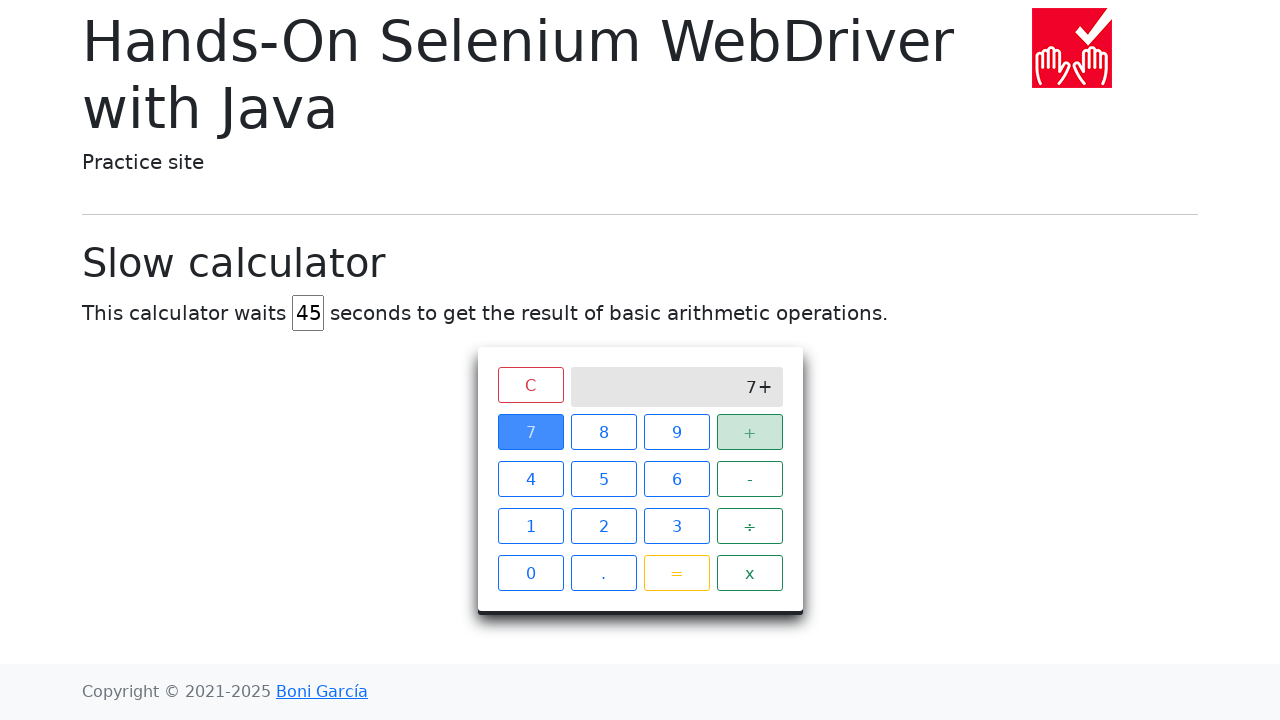

Clicked number 8 at (604, 432) on .keys > :nth-child(2)
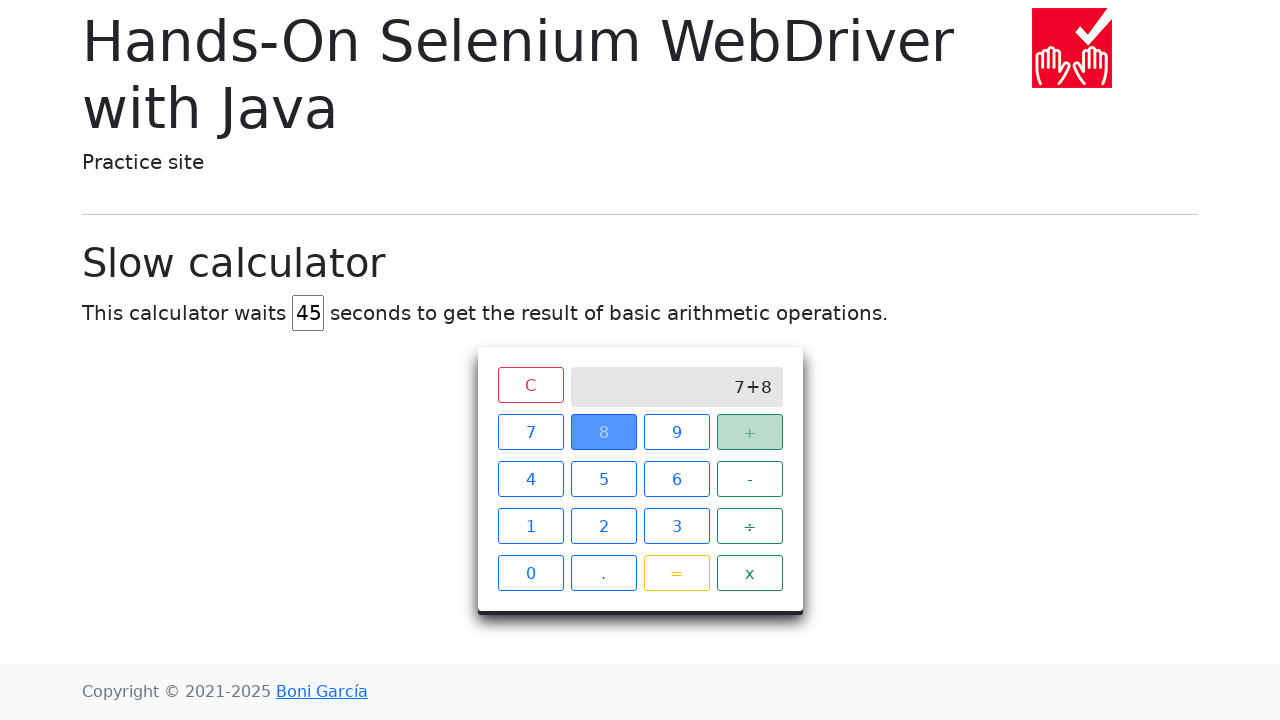

Clicked equals button at (676, 573) on .keys > :nth-child(15)
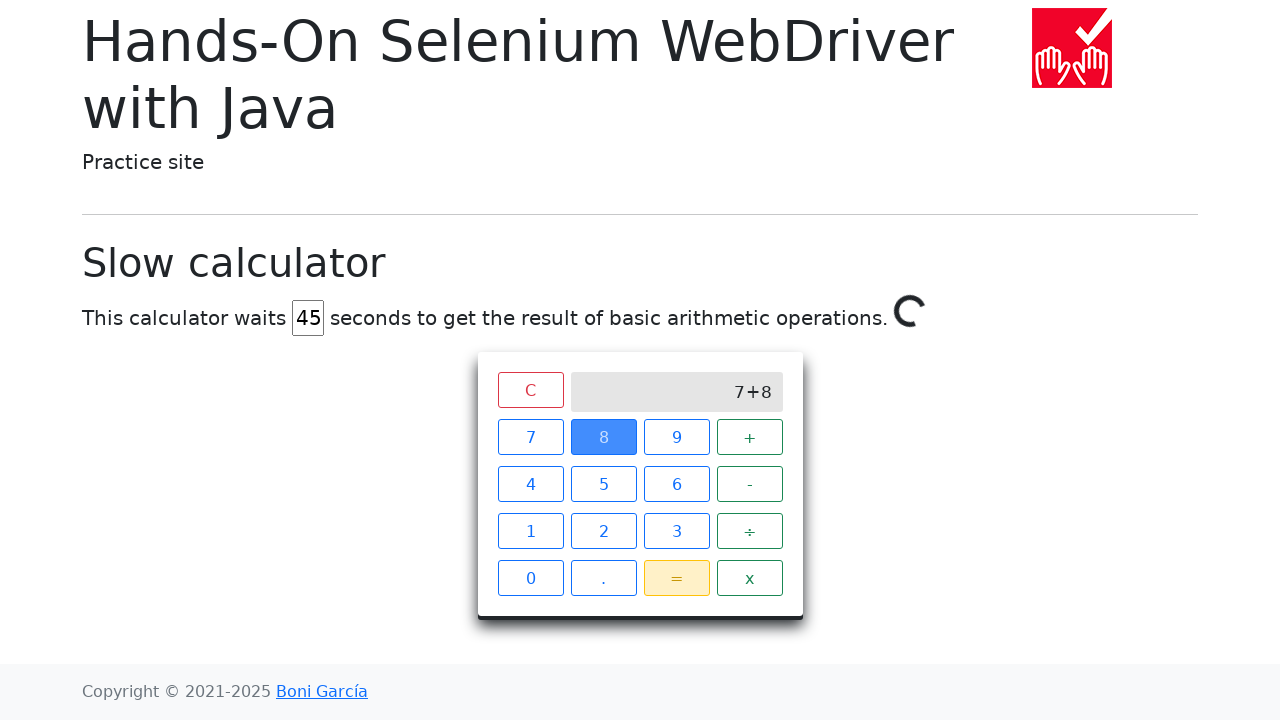

Waited for calculation result to display 15
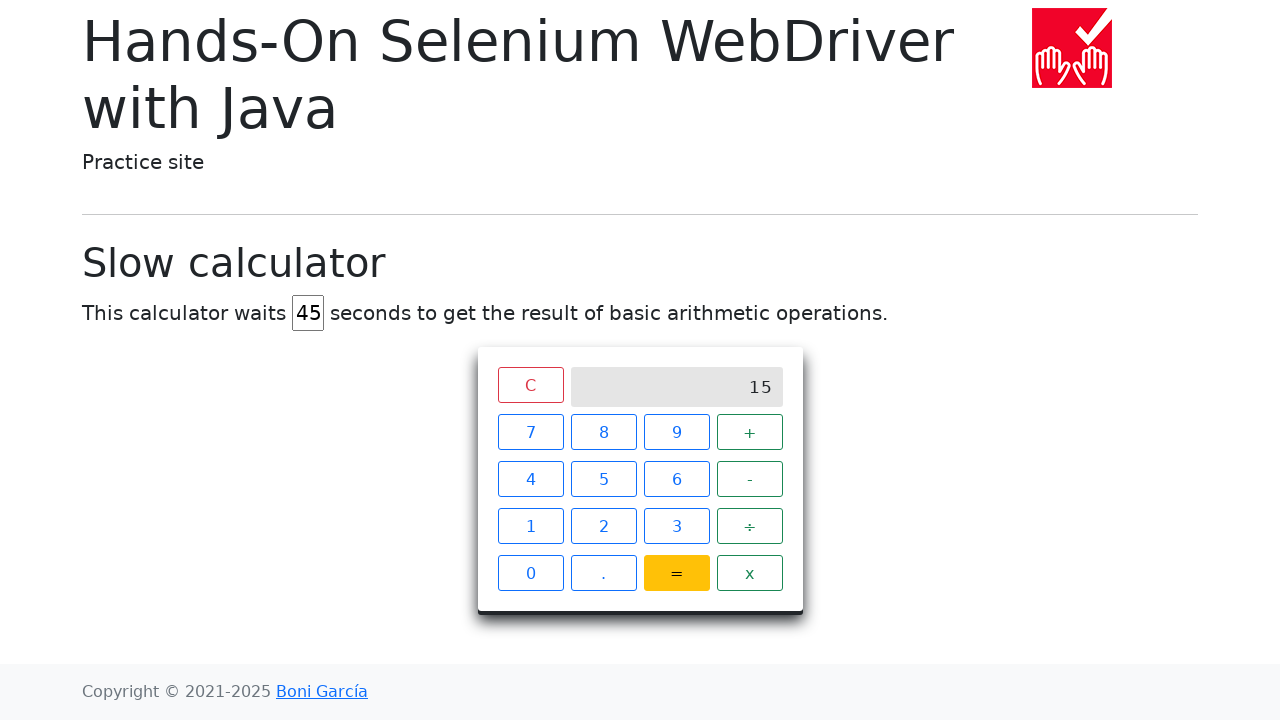

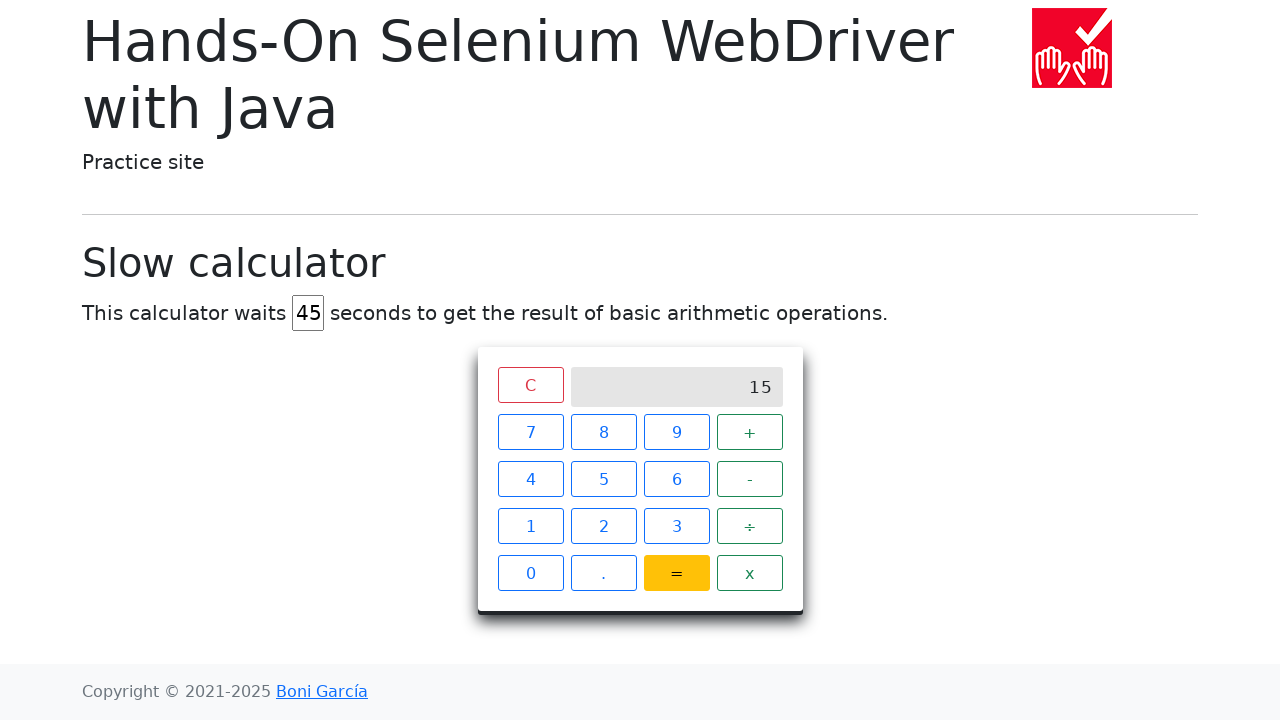